Navigates to an LMS website, clicks on the "All Courses" link, and verifies the page title and counts the number of courses displayed

Starting URL: https://alchemy.hguy.co/lms

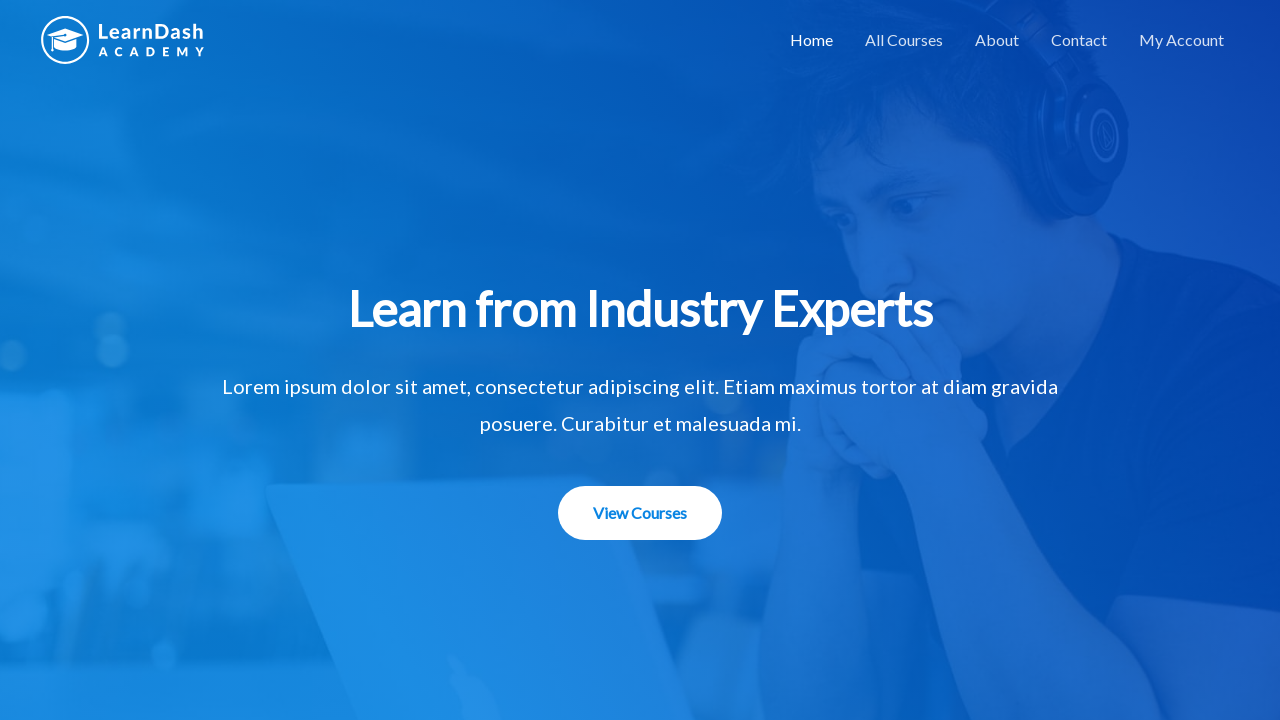

Clicked on 'All Courses' link in navigation menu at (904, 40) on xpath=//div[@class='main-navigation']/ul//li[@id='menu-item-1508']/a
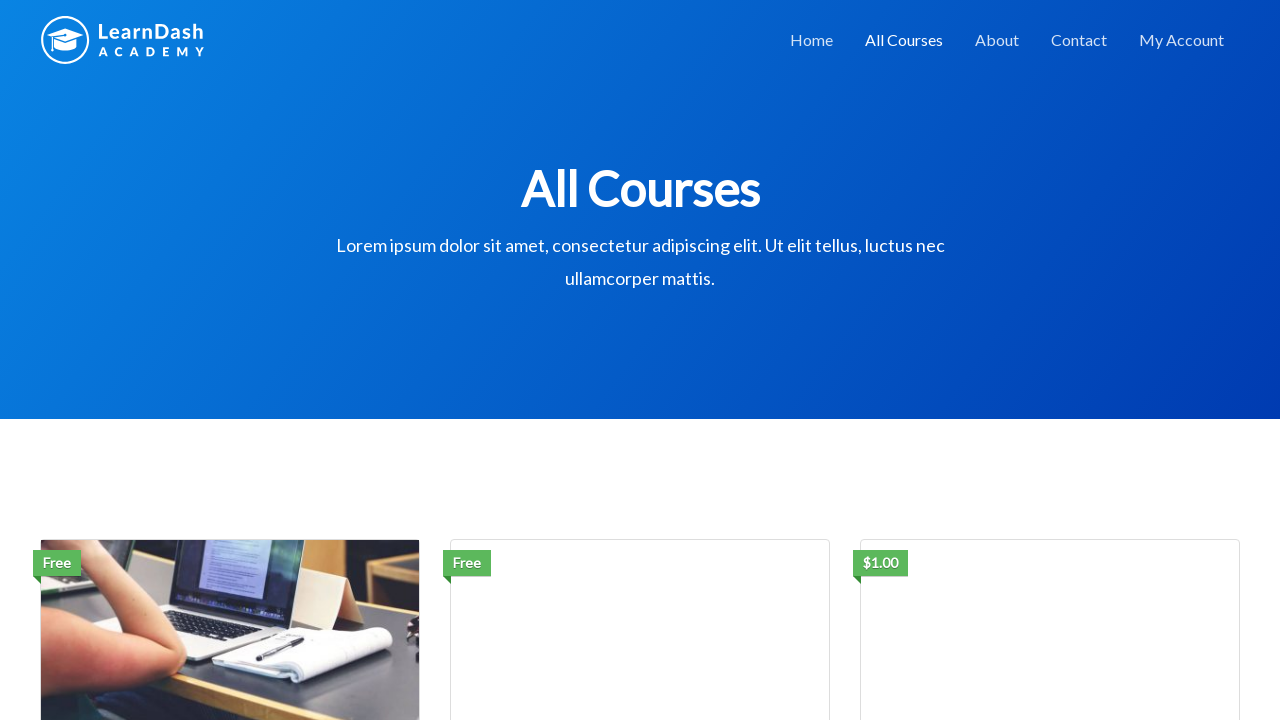

Waited for courses page to load (domcontentloaded)
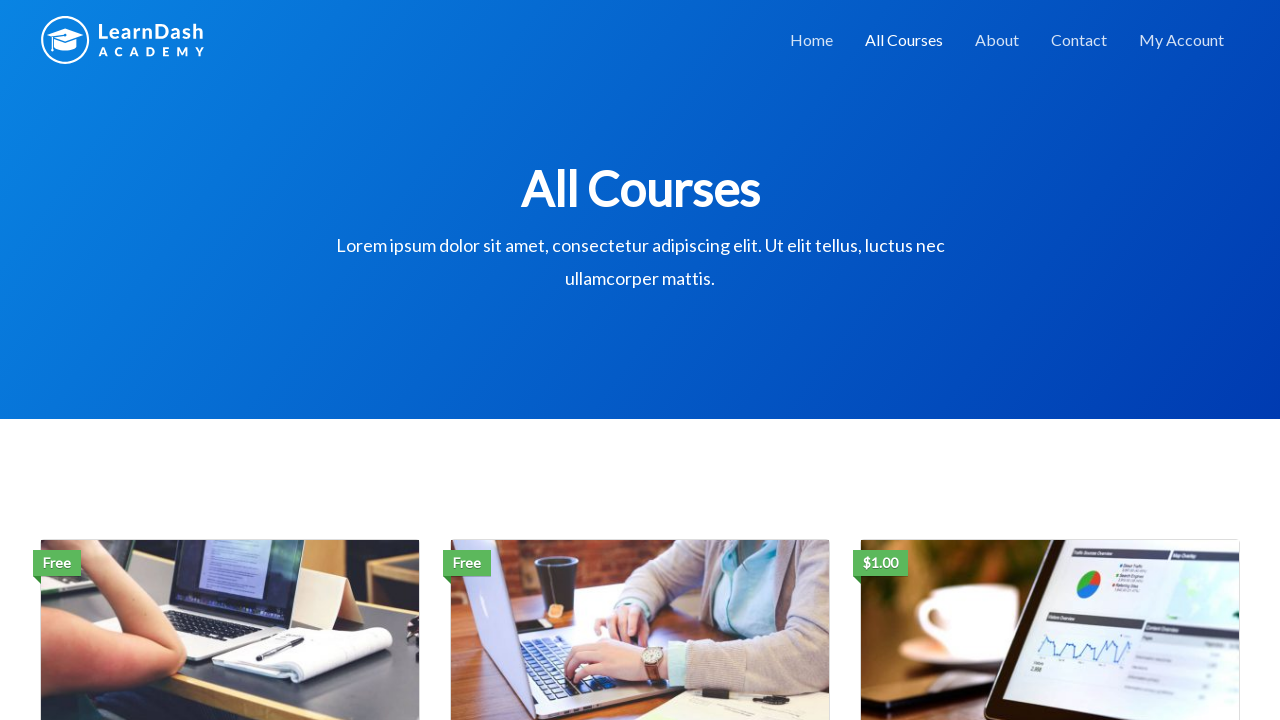

Verified page title is 'All Courses – Alchemy LMS'
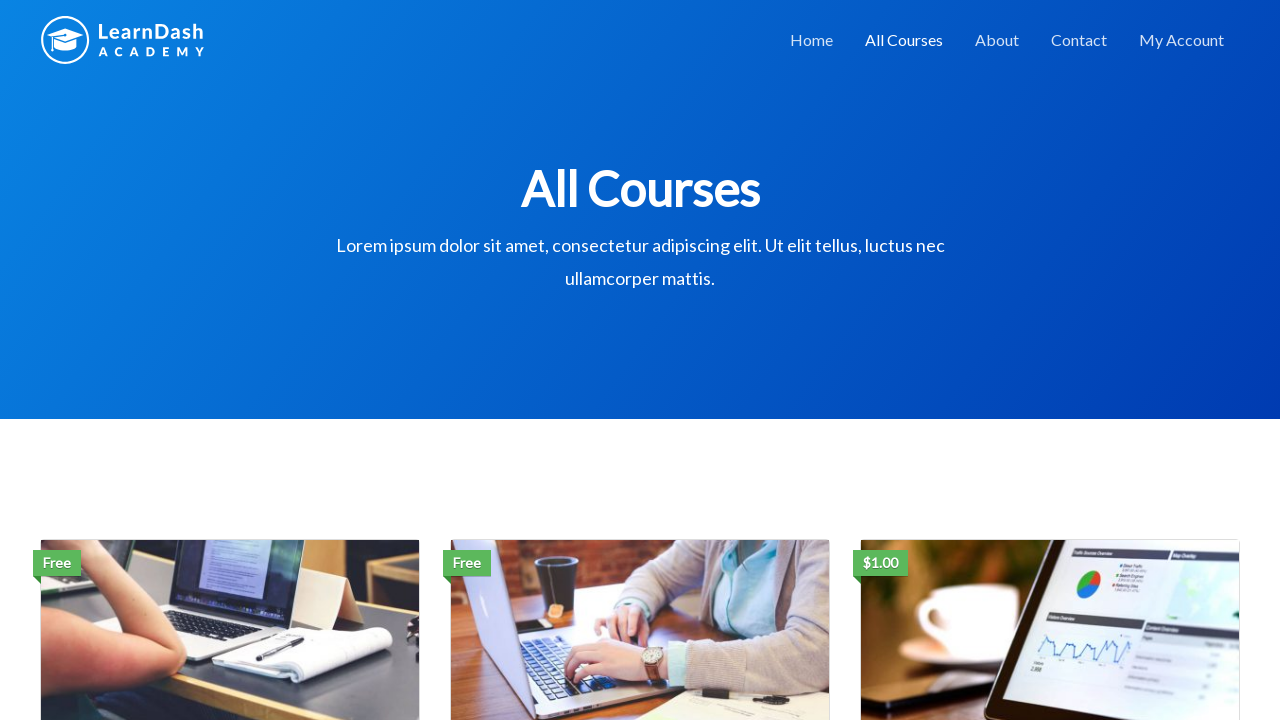

Counted 3 courses displayed on the page
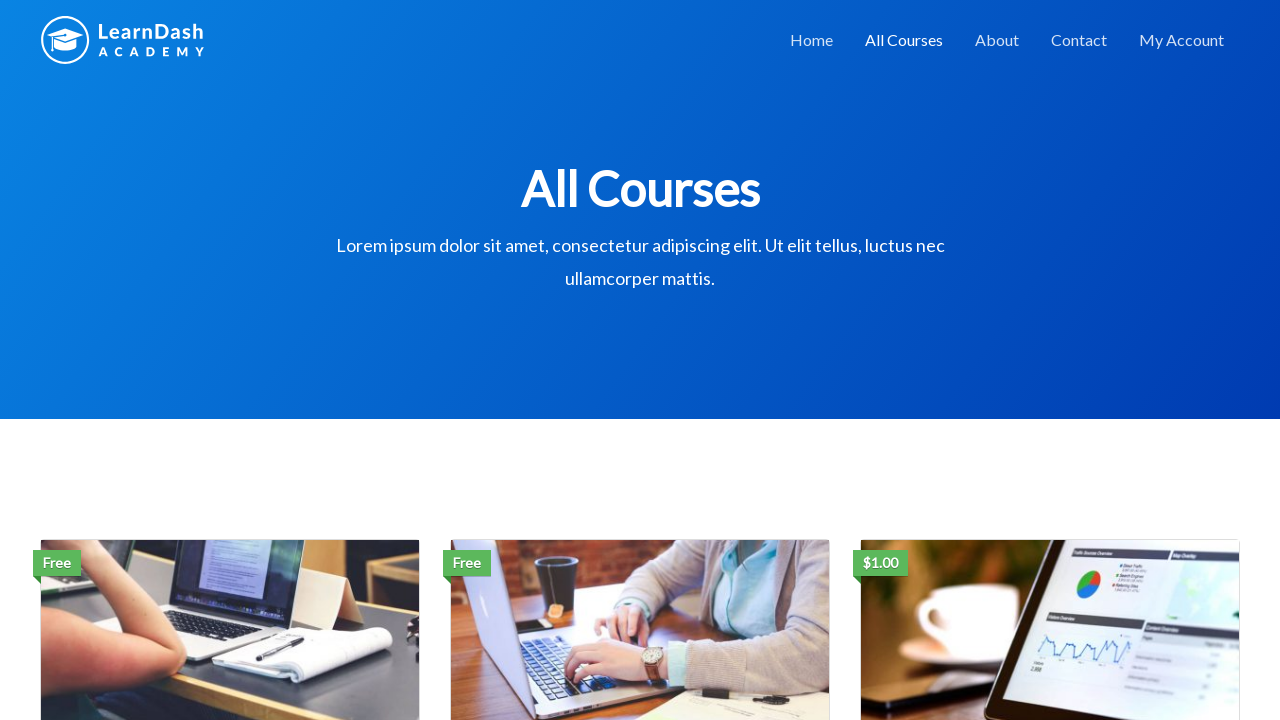

Printed course count: 3
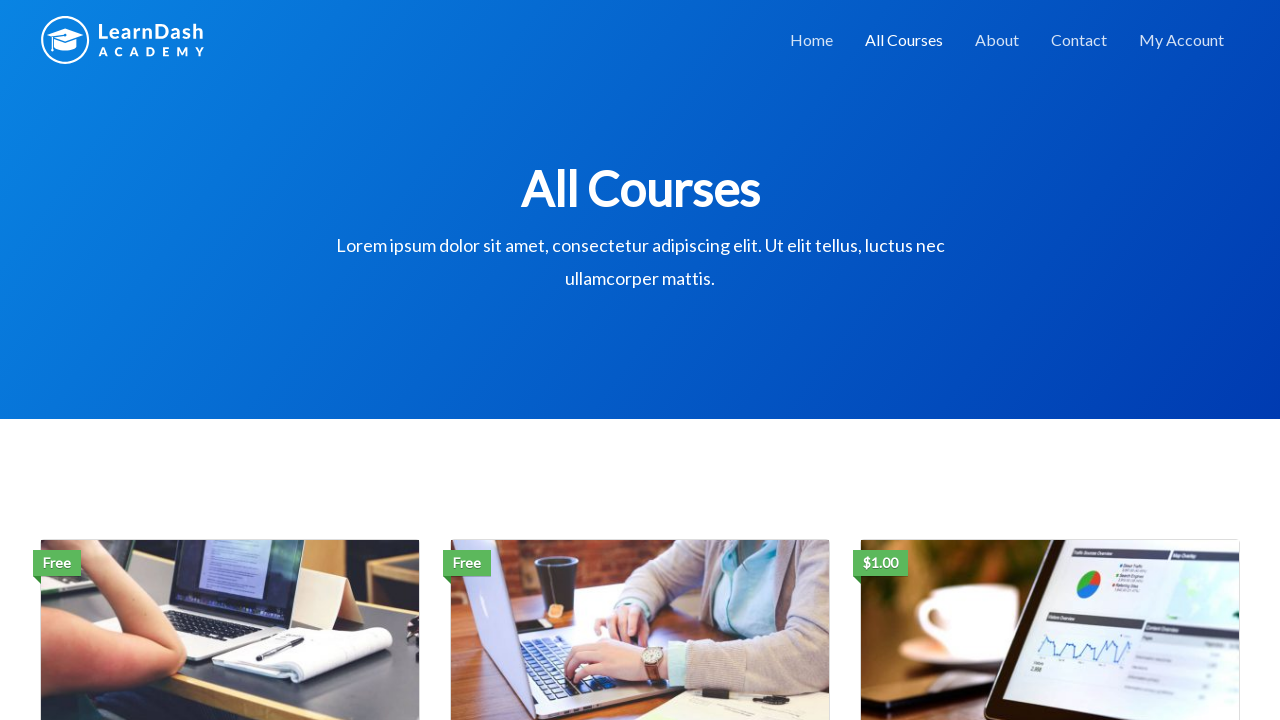

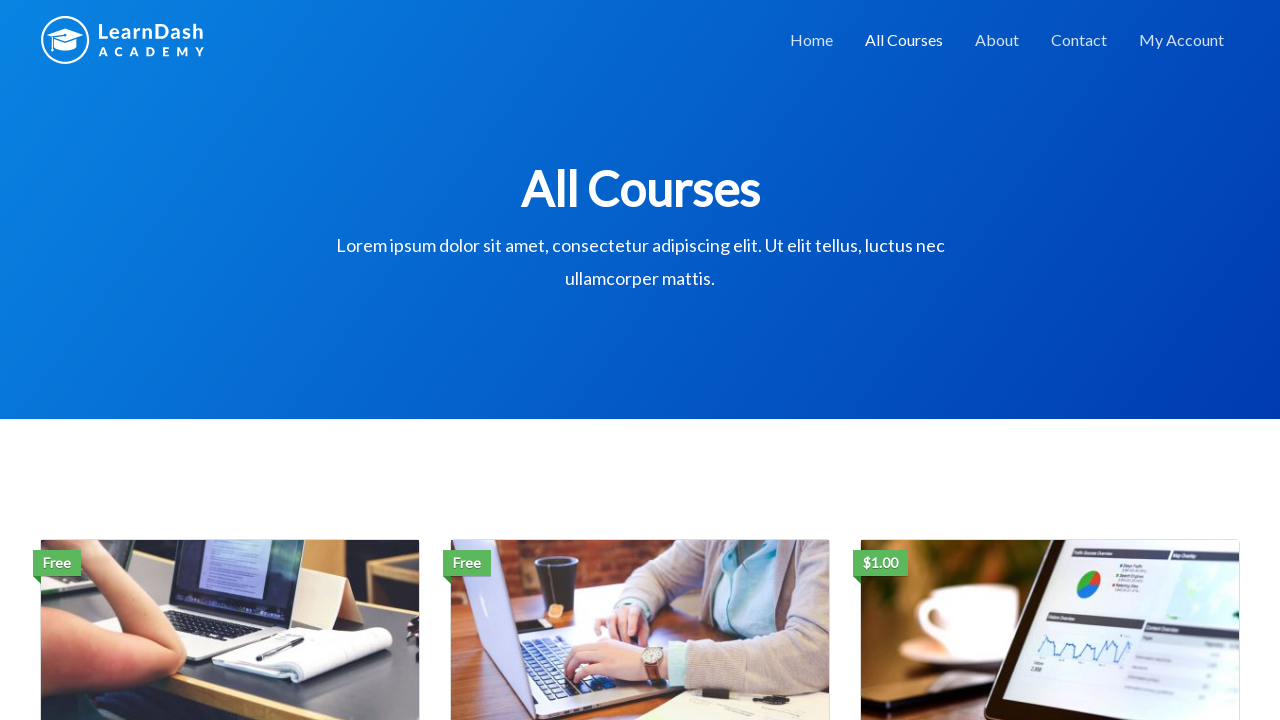